Tests text input functionality by entering a name in the Full Name field and then clearing it

Starting URL: https://demoqa.com/text-box

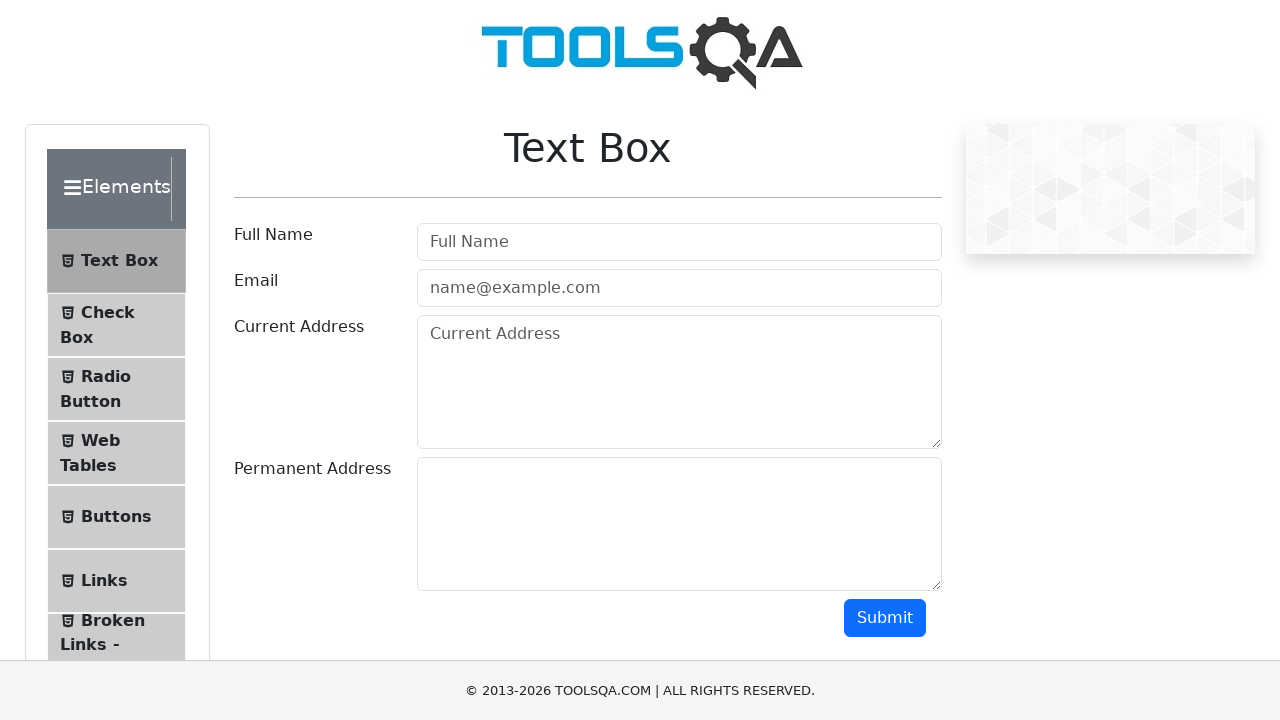

Entered 'Arif' in the Full Name field on //input[@placeholder='Full Name']
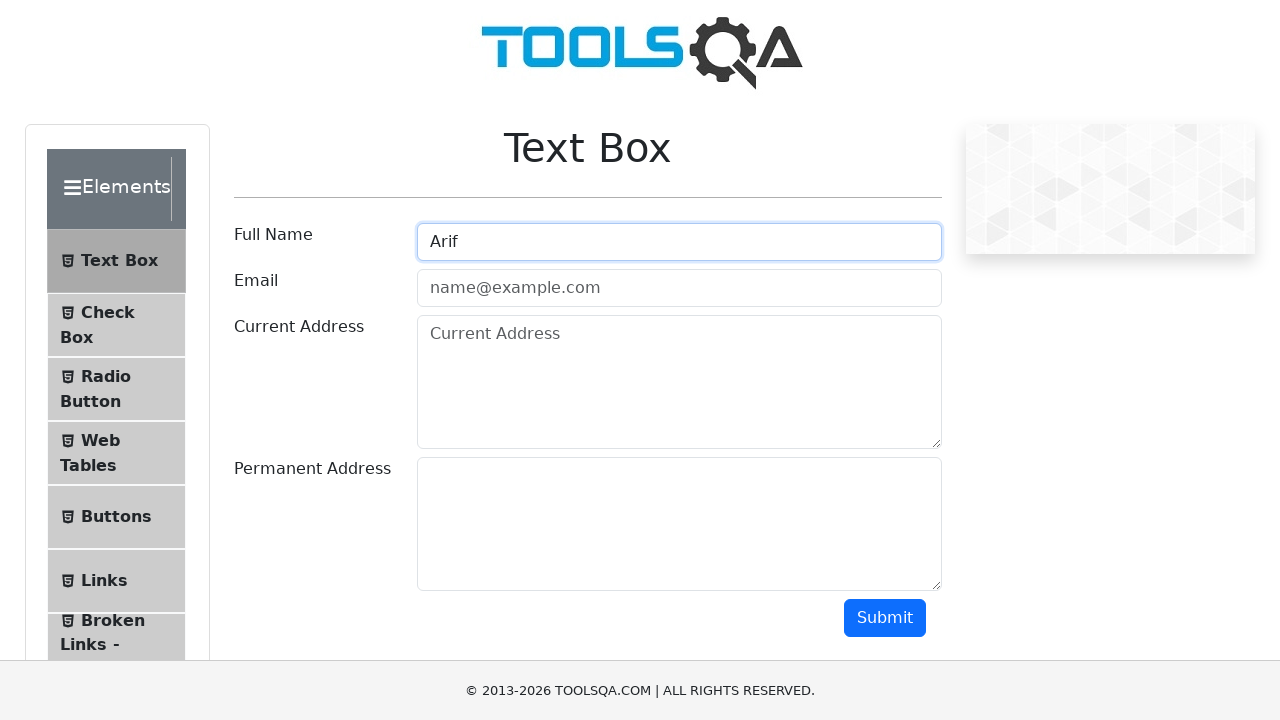

Cleared the Full Name input field on //input[@id='userName']
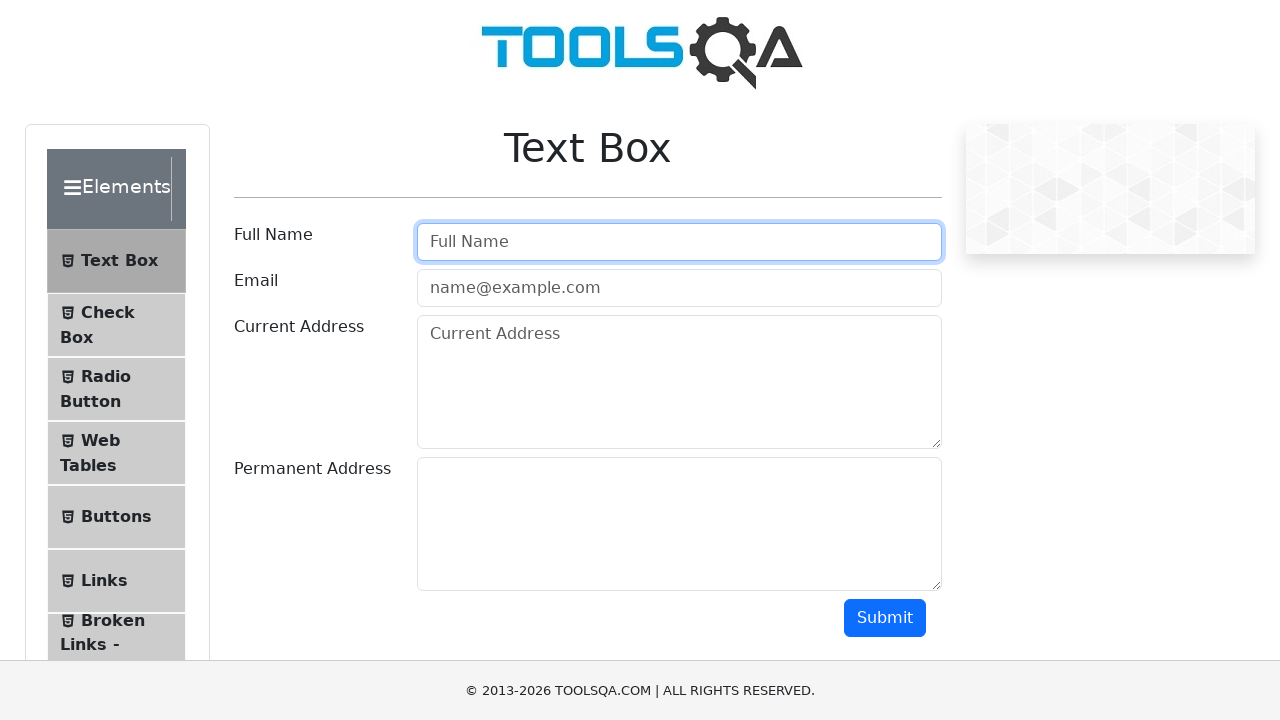

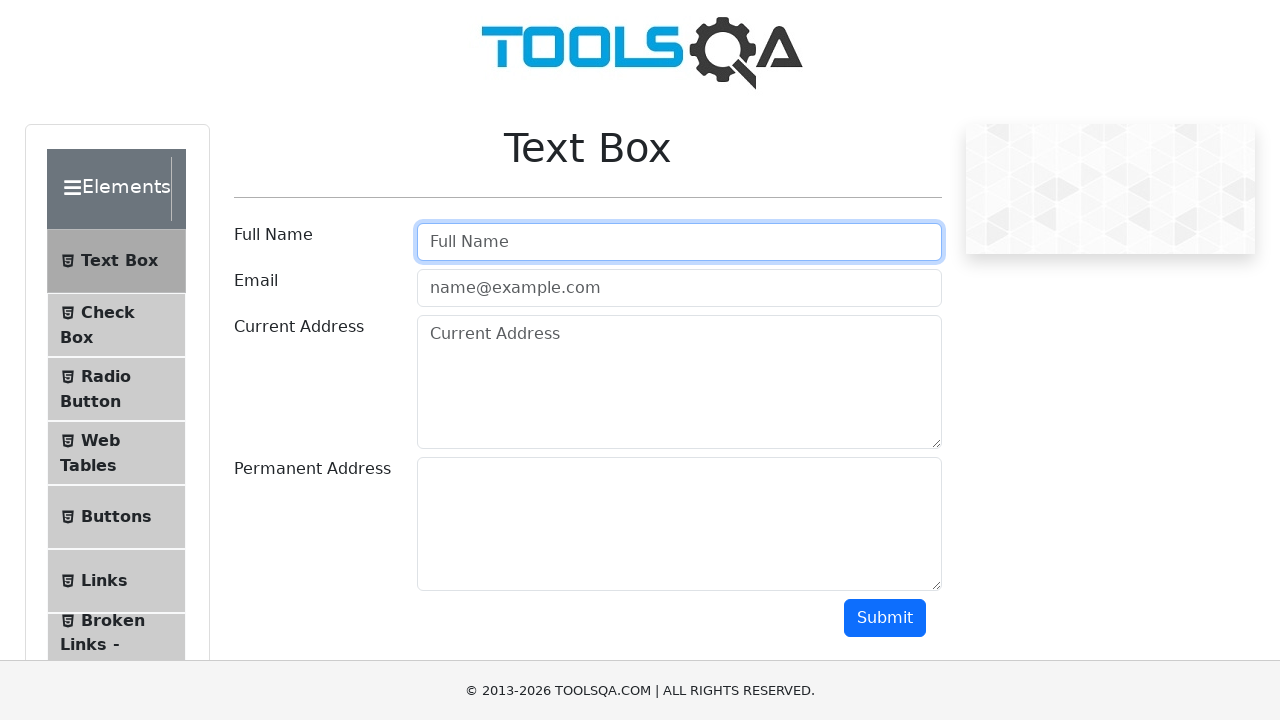